Tests various JavaScript alert types including simple alerts, confirmation dialogs (accept and dismiss), and prompt dialogs with text input on the DemoQA alerts page.

Starting URL: https://demoqa.com/alerts

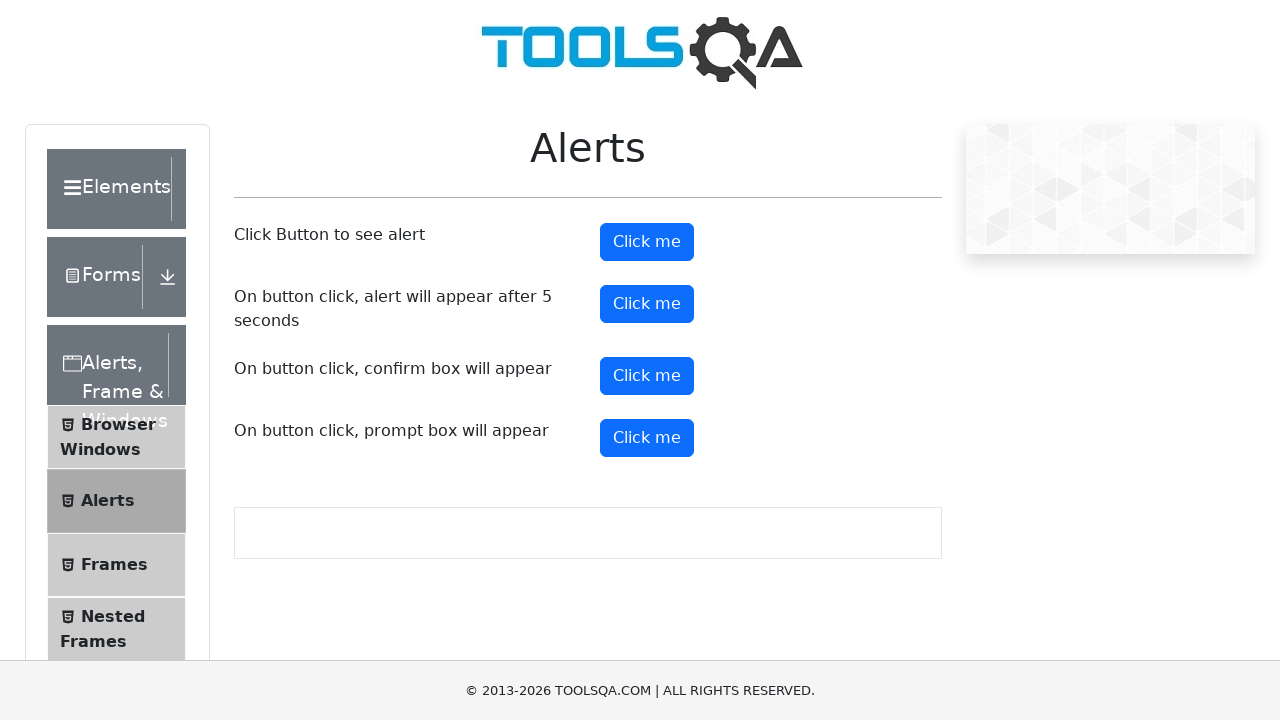

Clicked button to trigger simple alert at (647, 242) on #alertButton
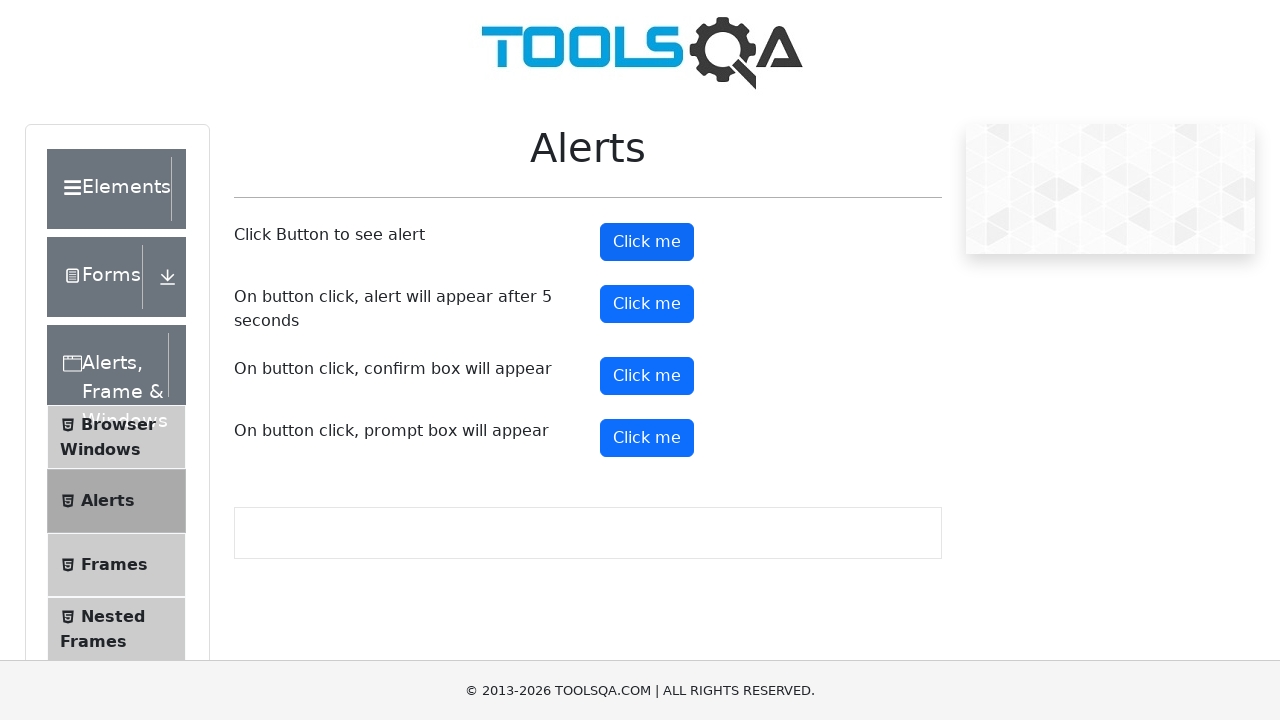

Set up dialog handler to accept alerts
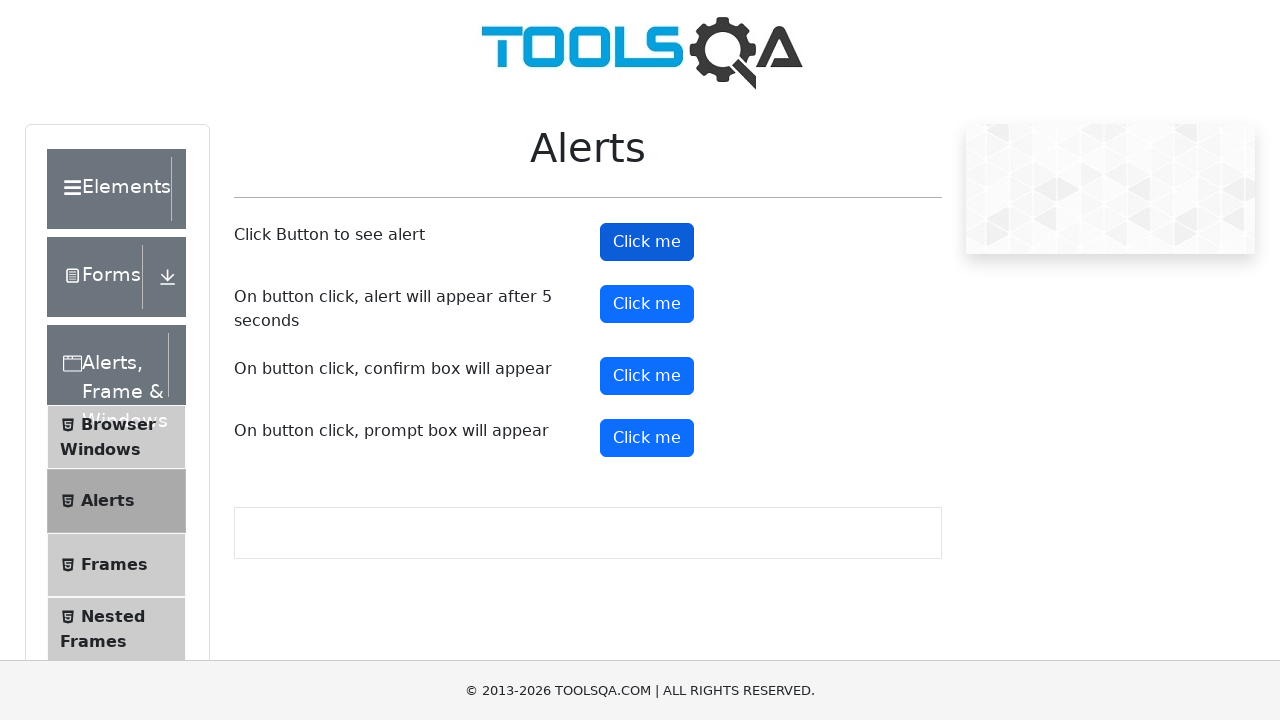

Waited 1 second for simple alert to be handled
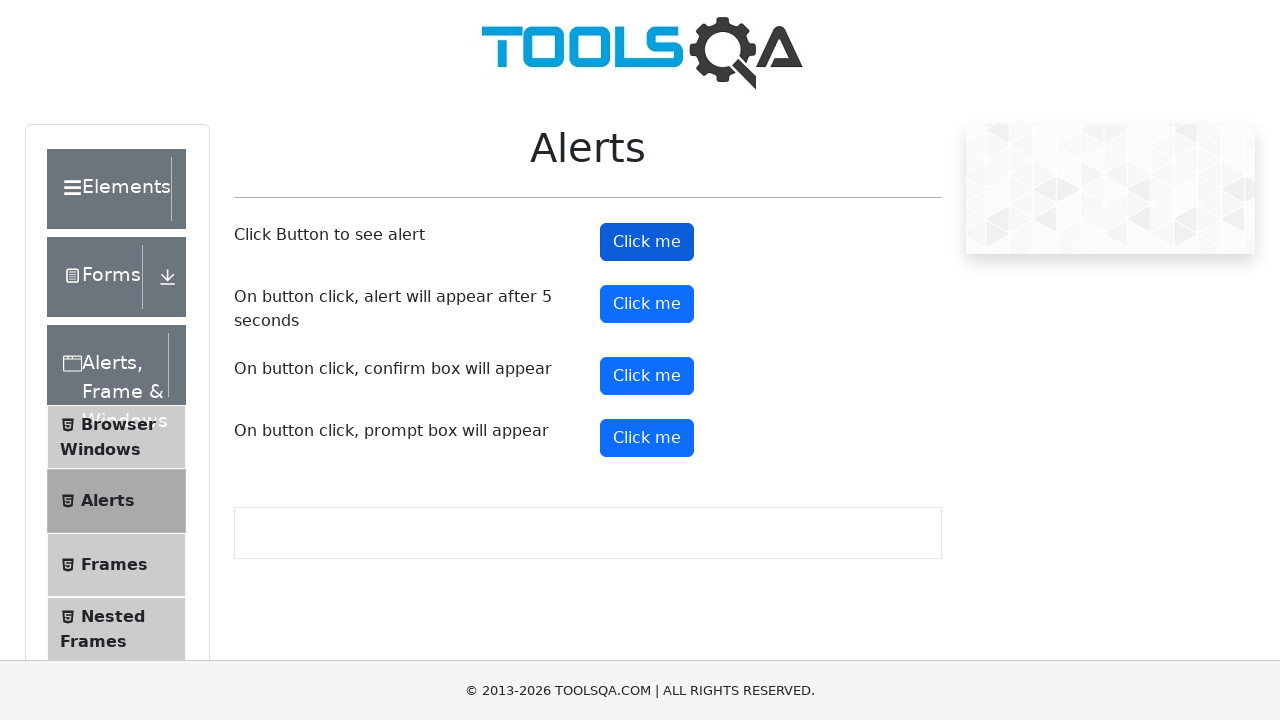

Set up dialog handler to dismiss confirmation alerts
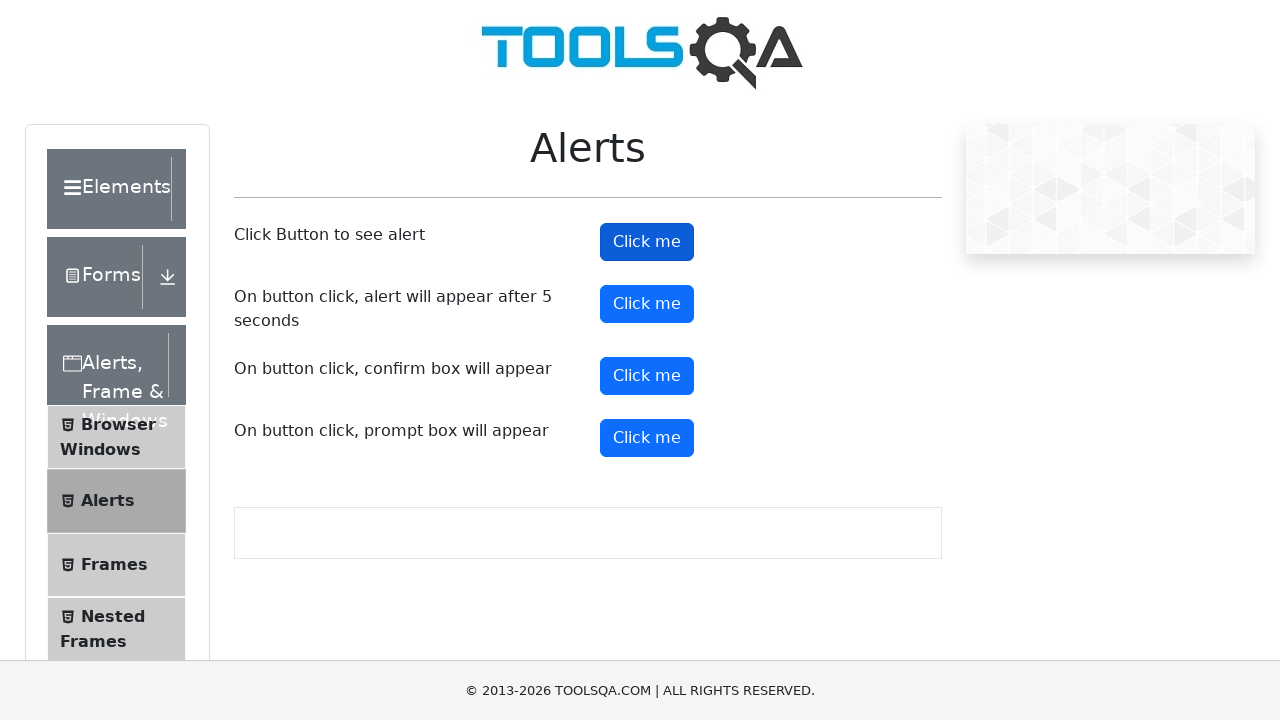

Clicked button to trigger confirmation alert at (647, 376) on #confirmButton
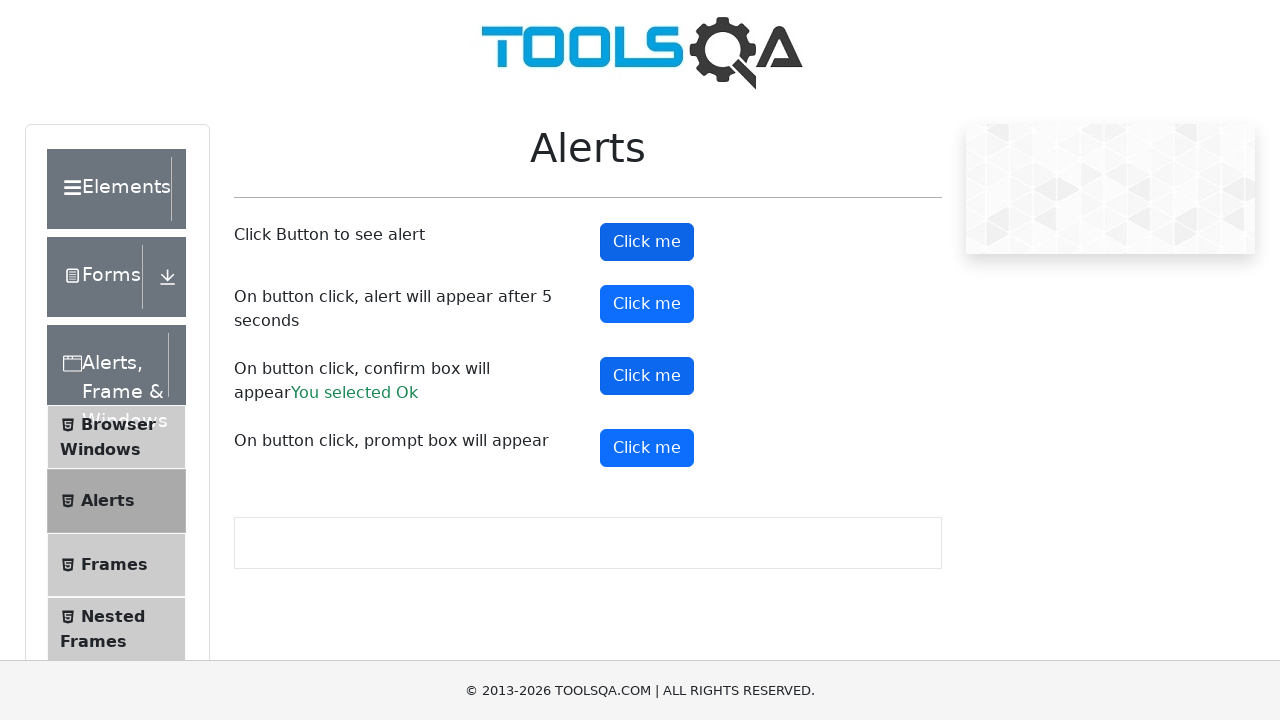

Waited 1 second for confirmation alert to be dismissed
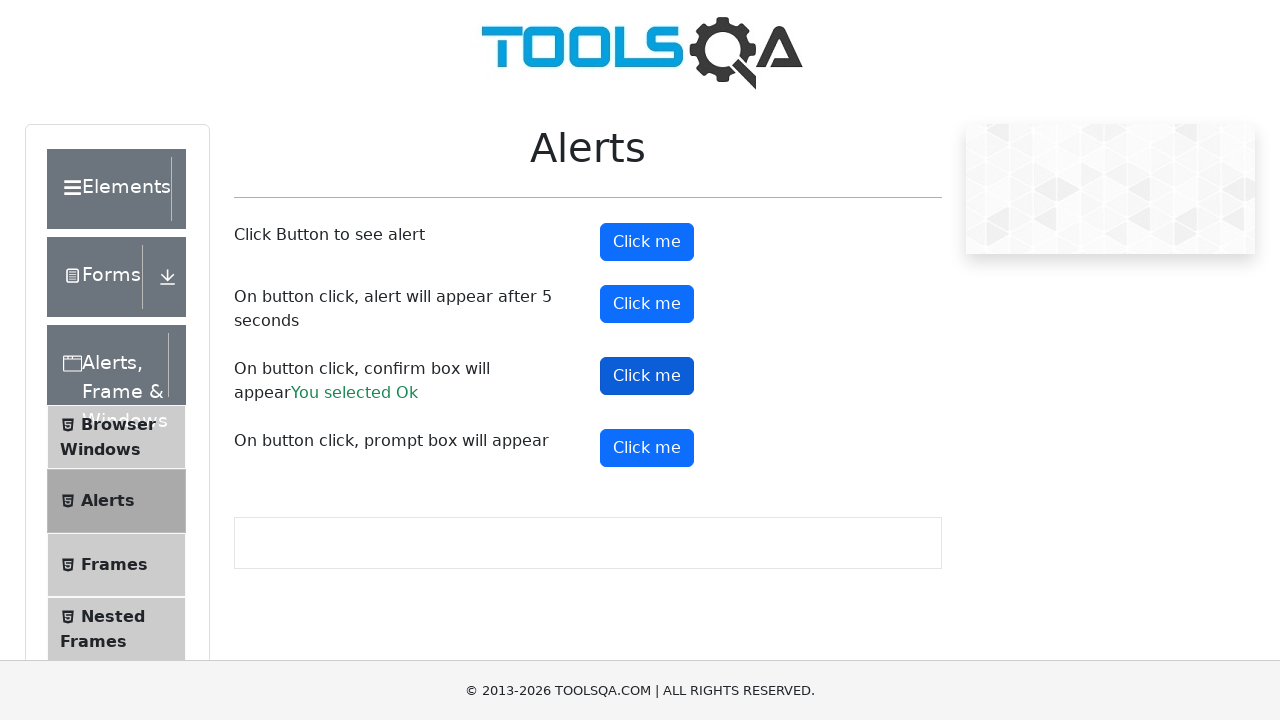

Set up dialog handler to accept confirmation alerts
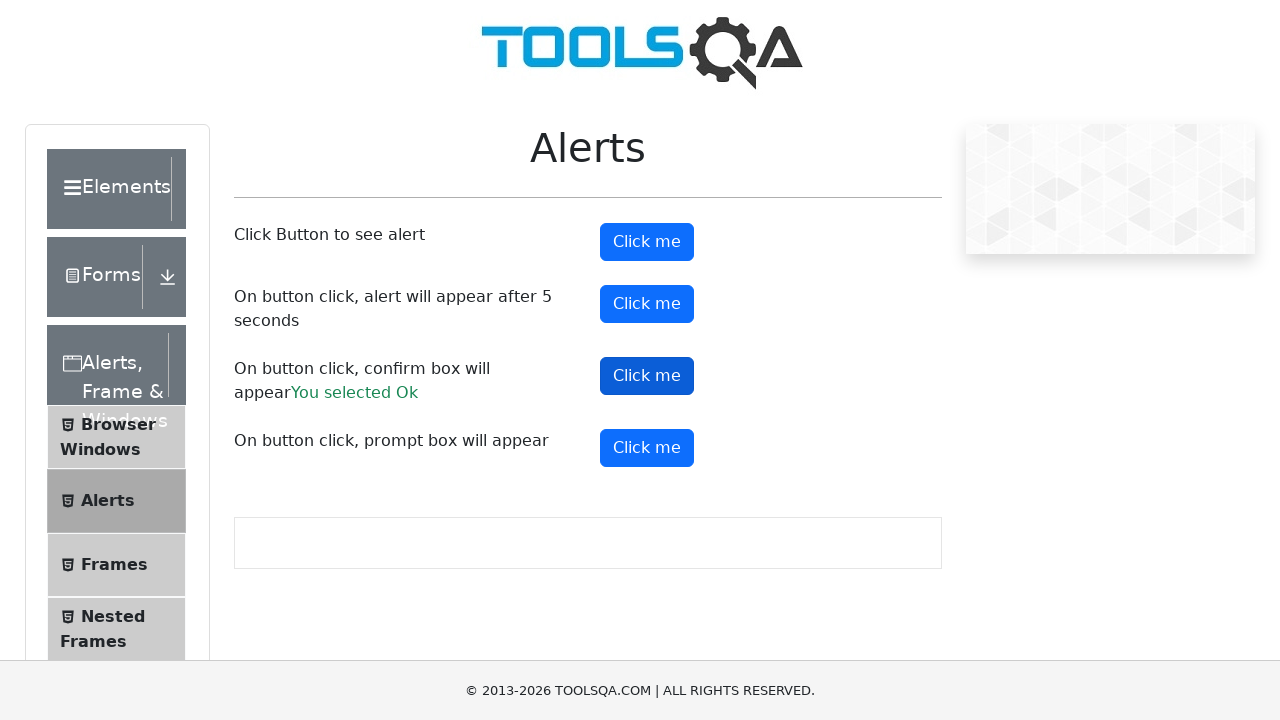

Clicked button to trigger confirmation alert again at (647, 376) on #confirmButton
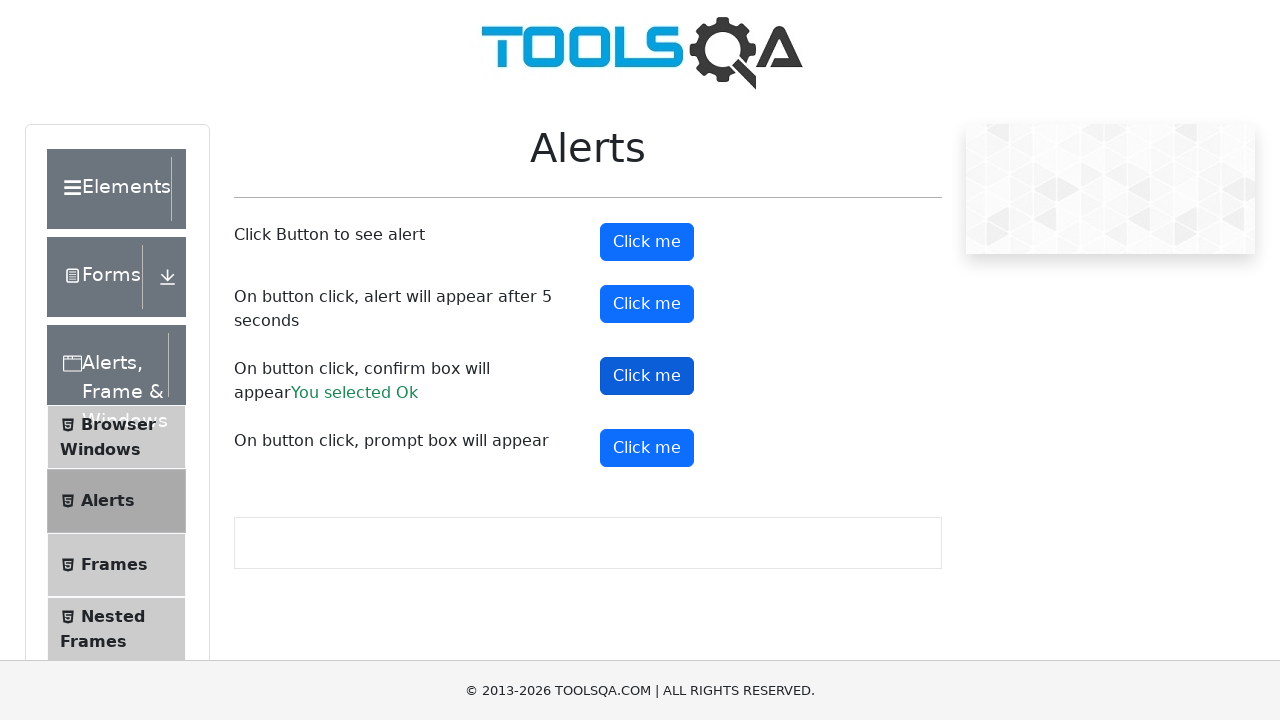

Waited 1 second for confirmation alert to be accepted
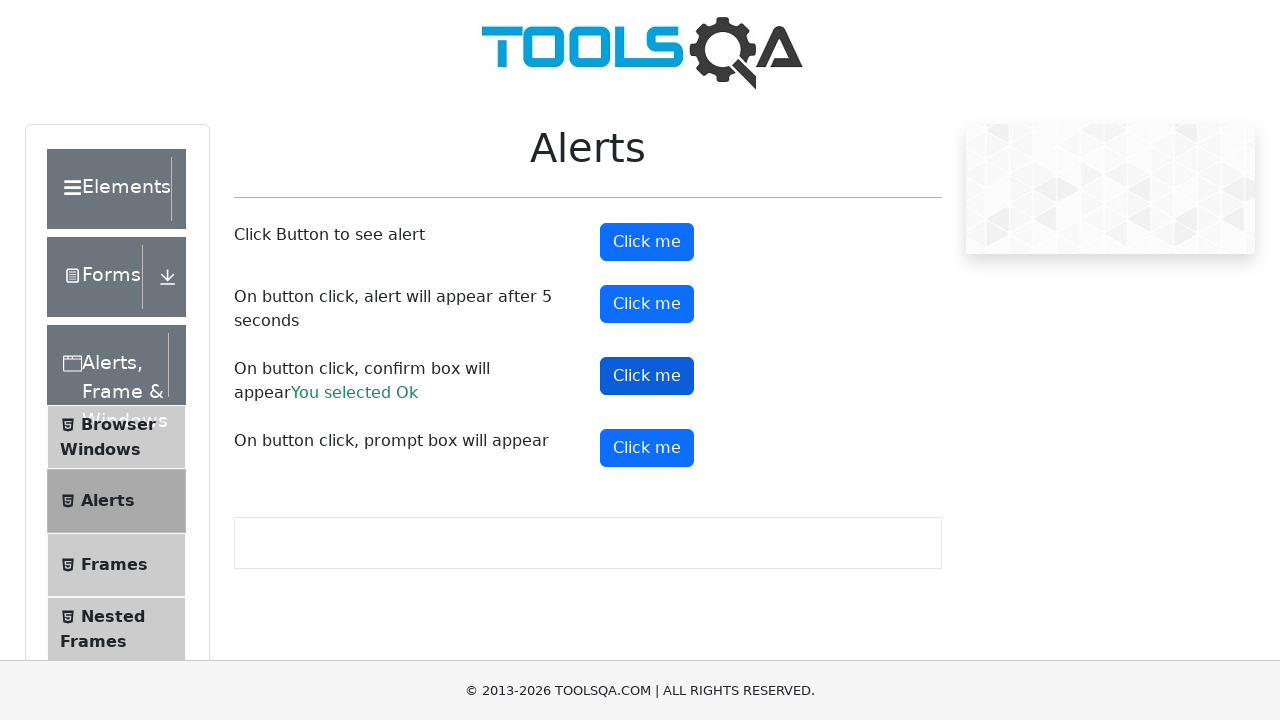

Set up dialog handler to enter text in prompt alert
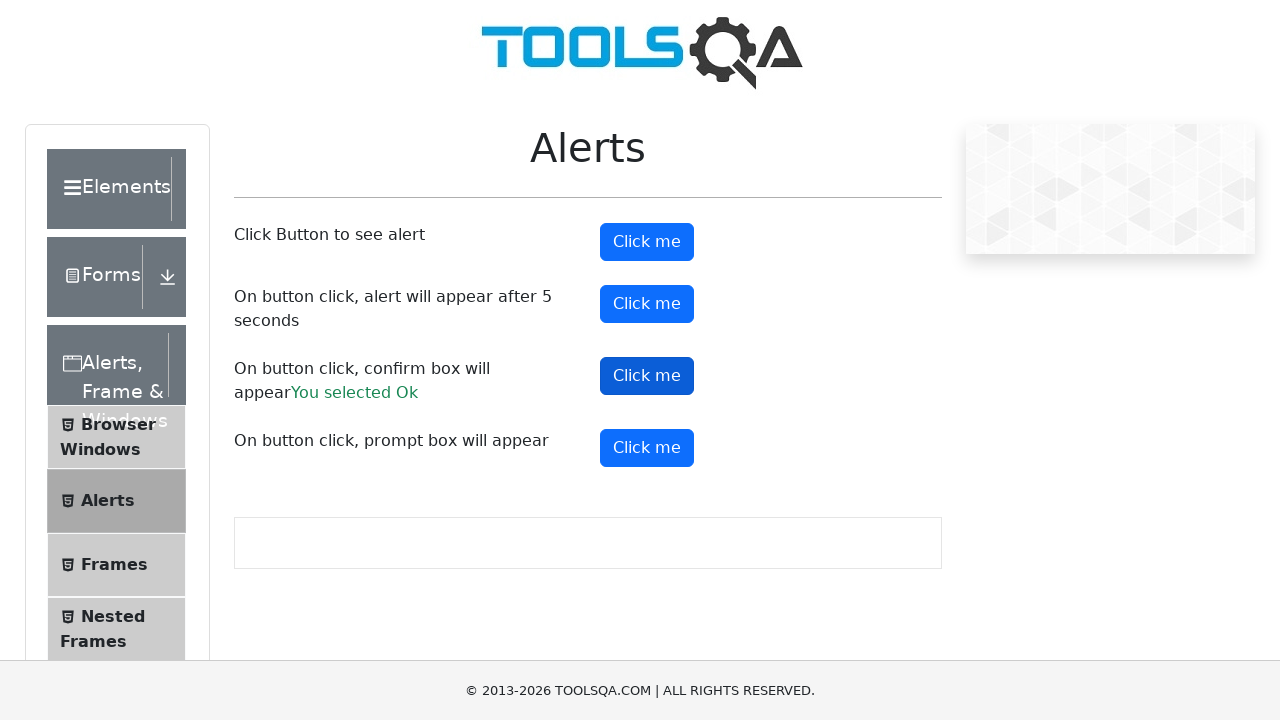

Clicked button to trigger prompt alert at (647, 448) on #promtButton
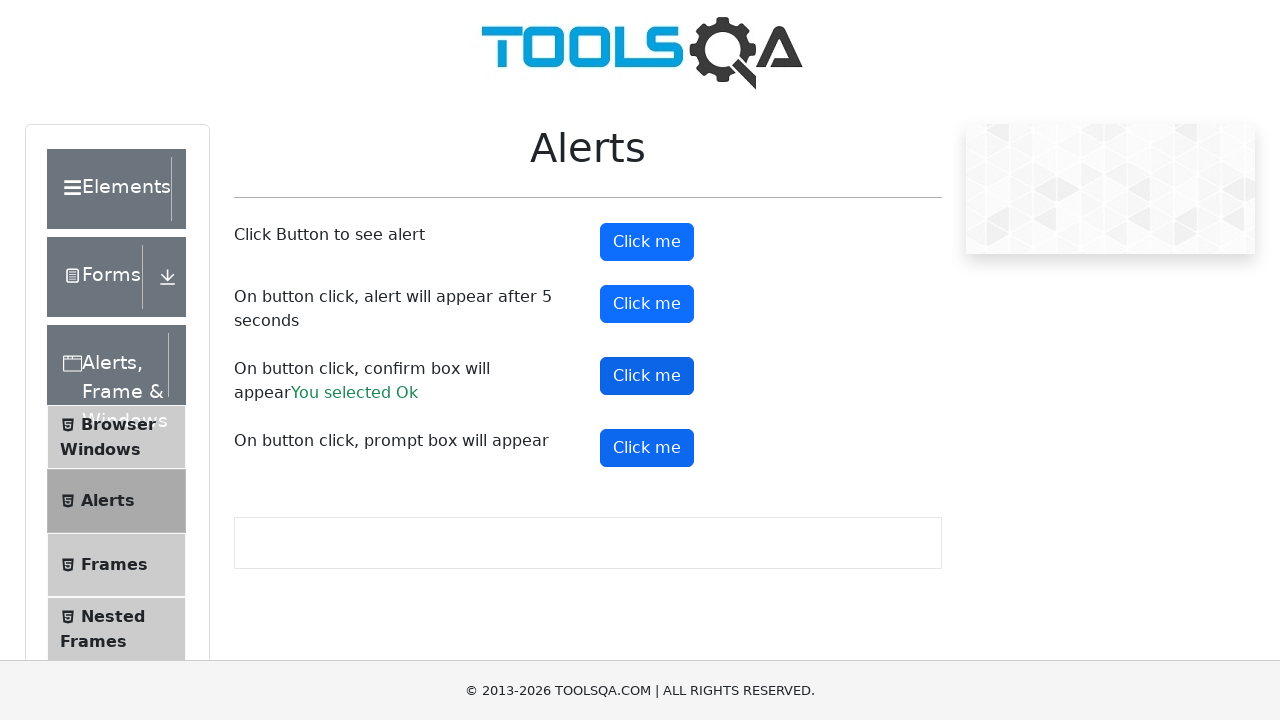

Waited 1 second for prompt alert to be handled with text input
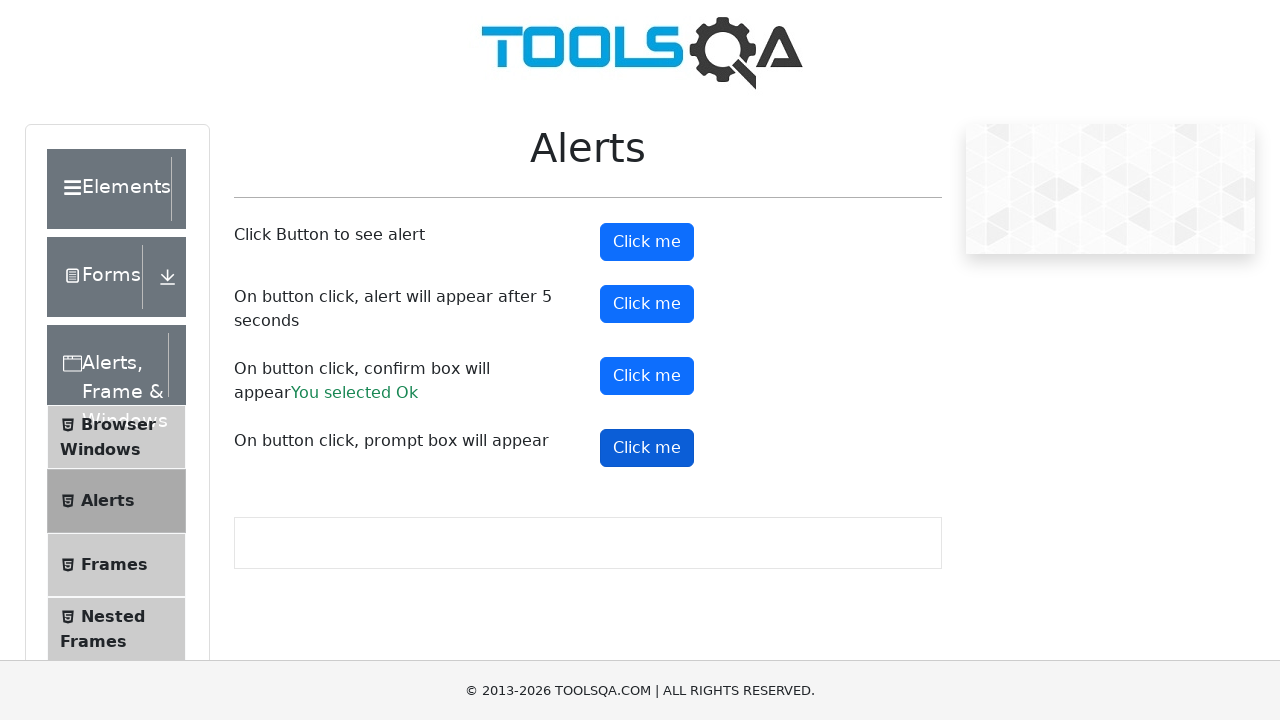

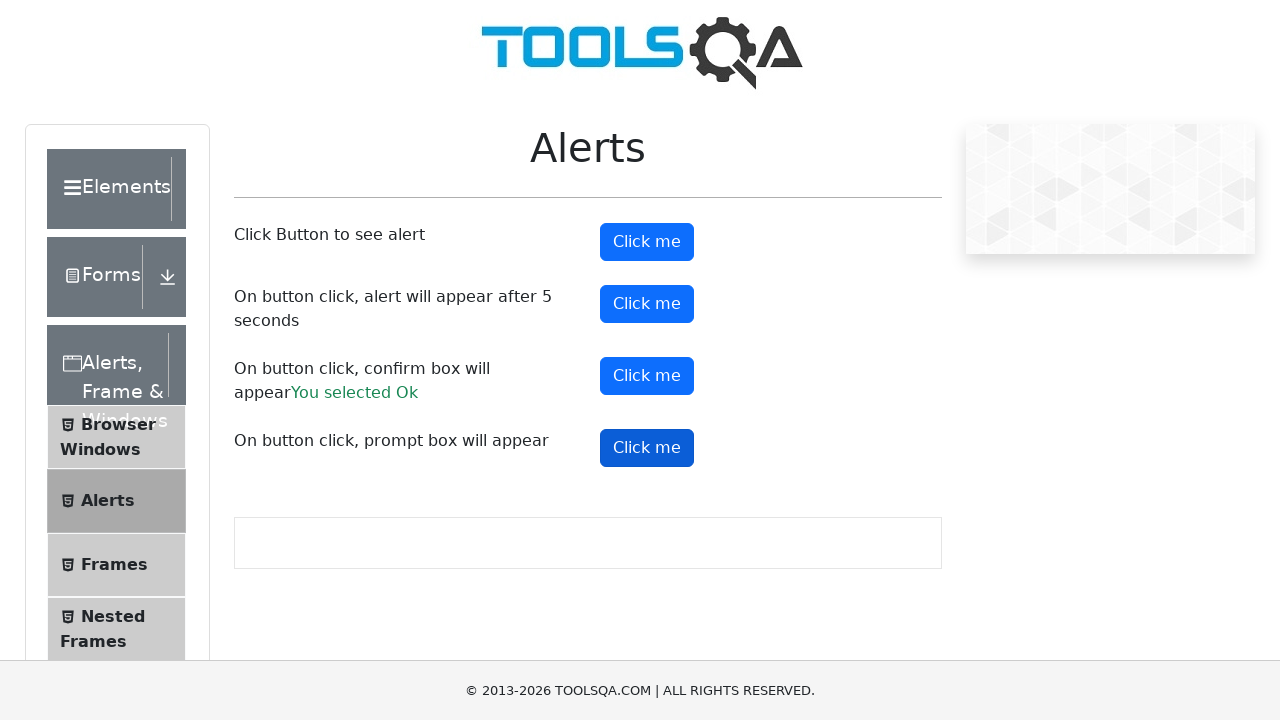